Tests clicking on a link that opens a popup window on a test blog page

Starting URL: https://omayo.blogspot.com/2013/05/page-one.html

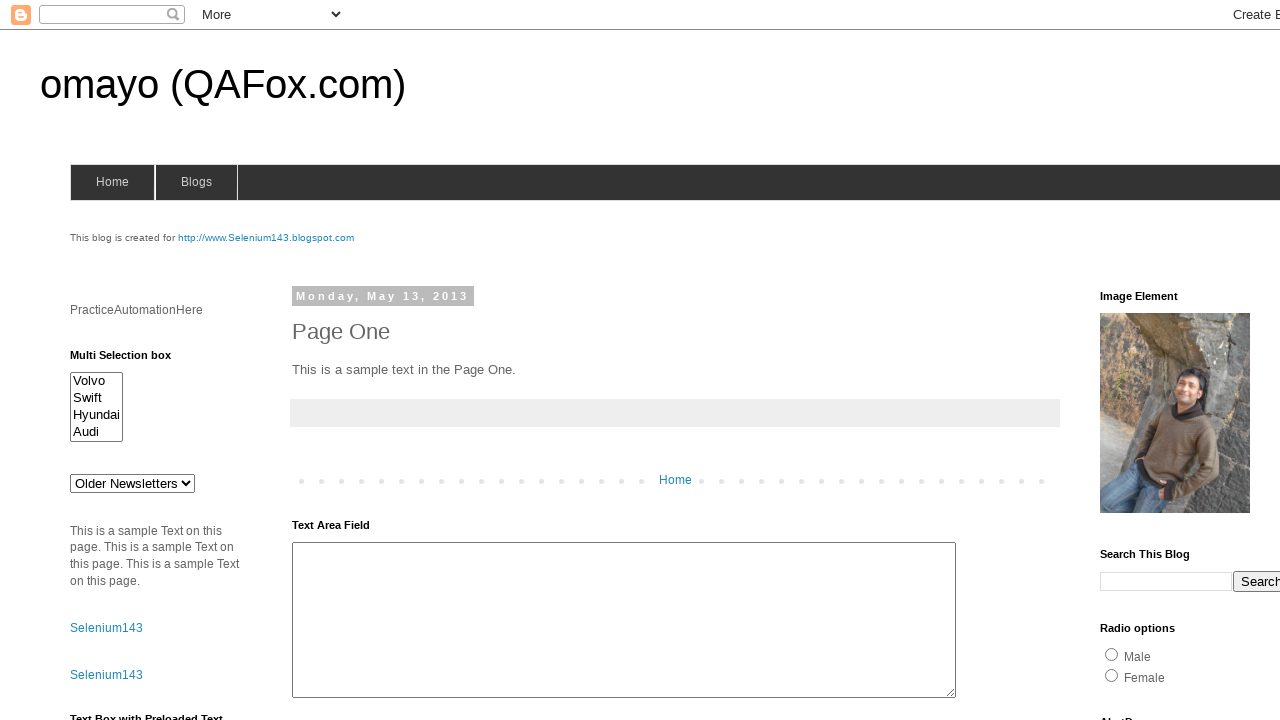

Clicked on link to open popup window at (132, 360) on a:has-text('Open a popup window')
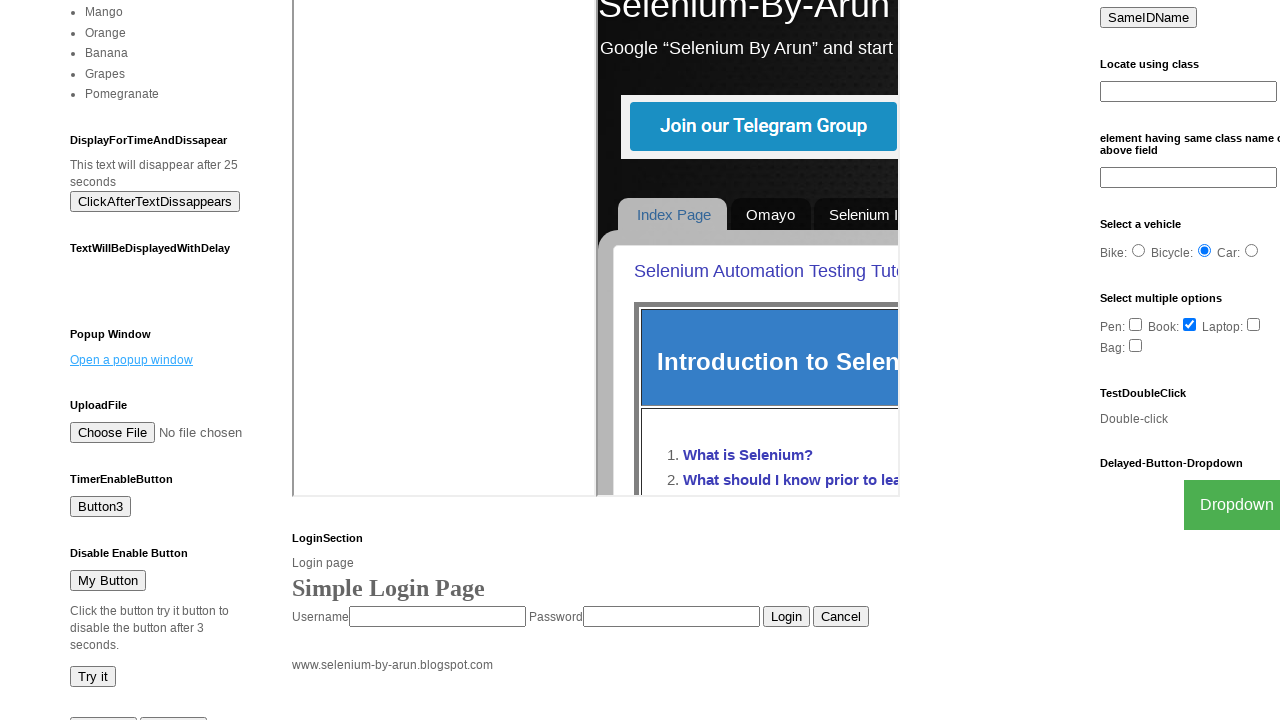

Waited for popup to appear
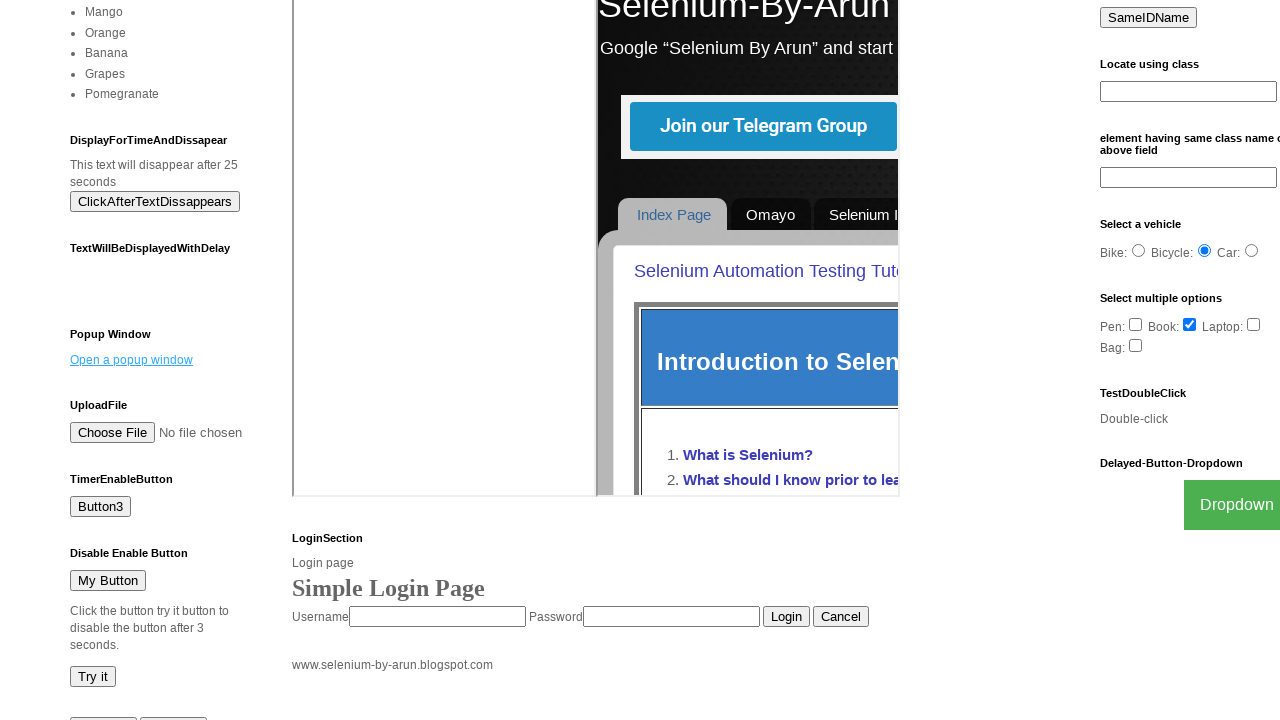

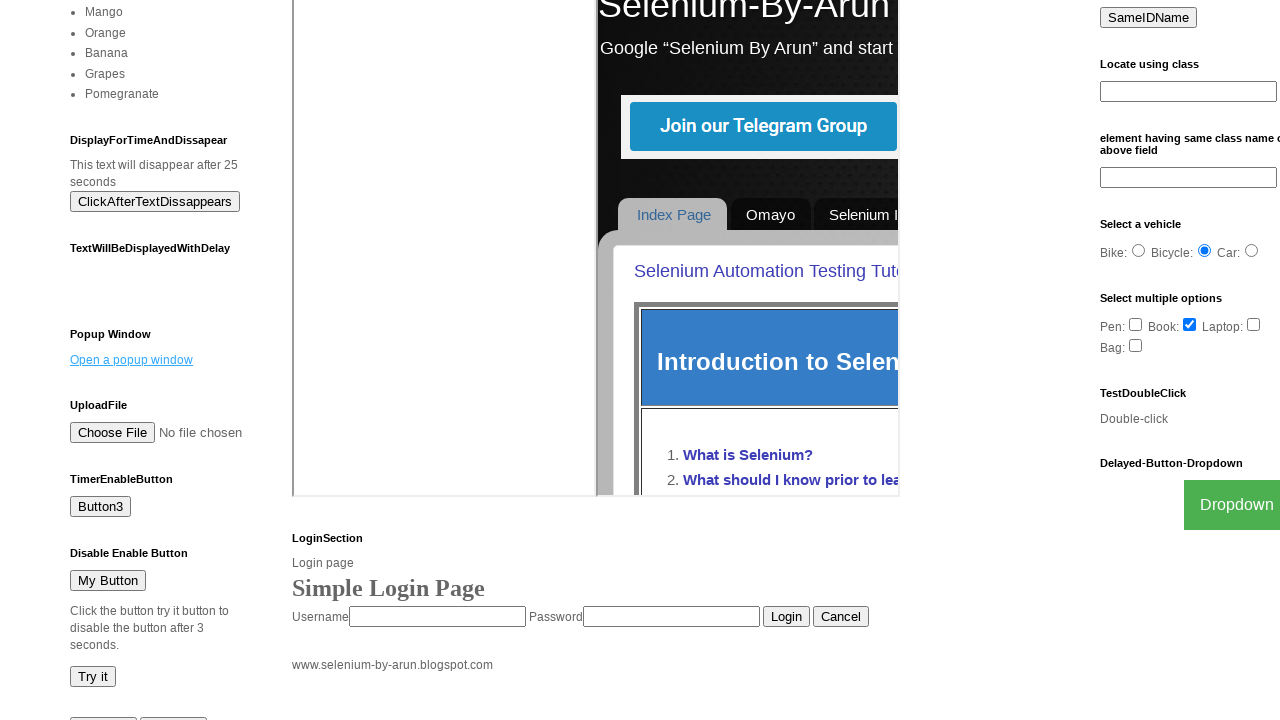